Verifies the second dropdown link text is present

Starting URL: https://formy-project.herokuapp.com/buttons#

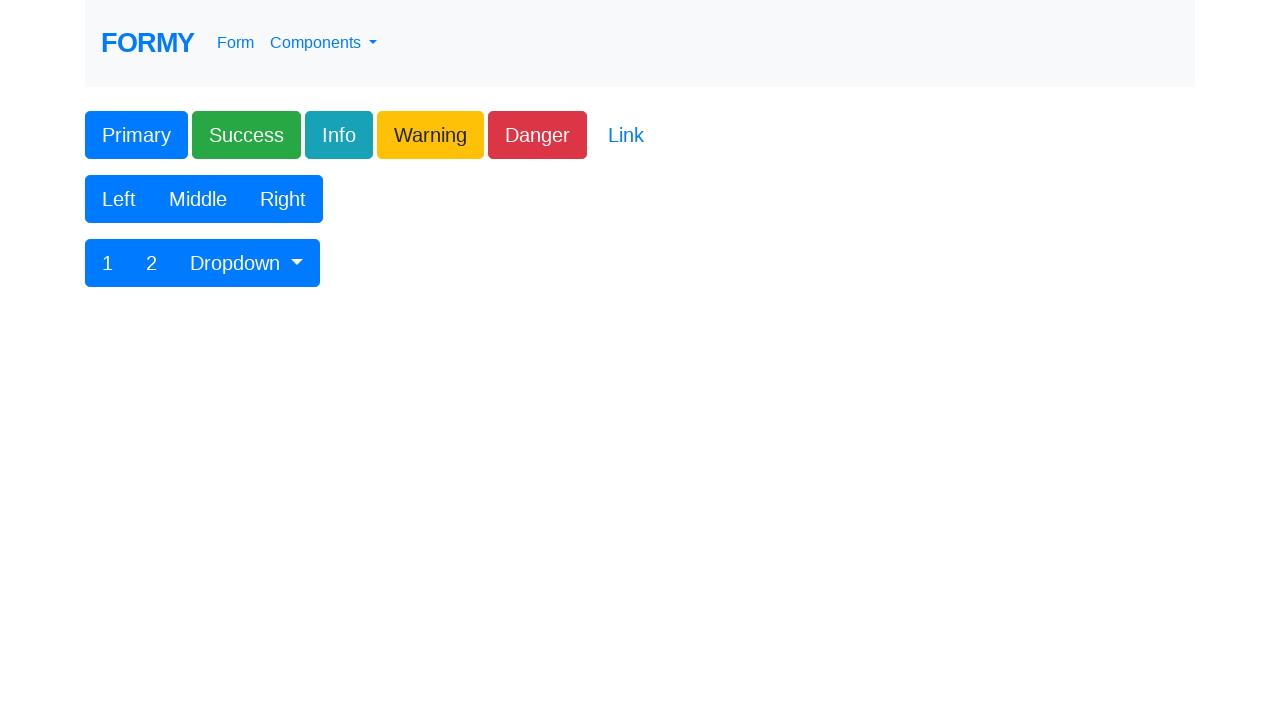

Clicked dropdown button to open menu at (247, 263) on #btnGroupDrop1
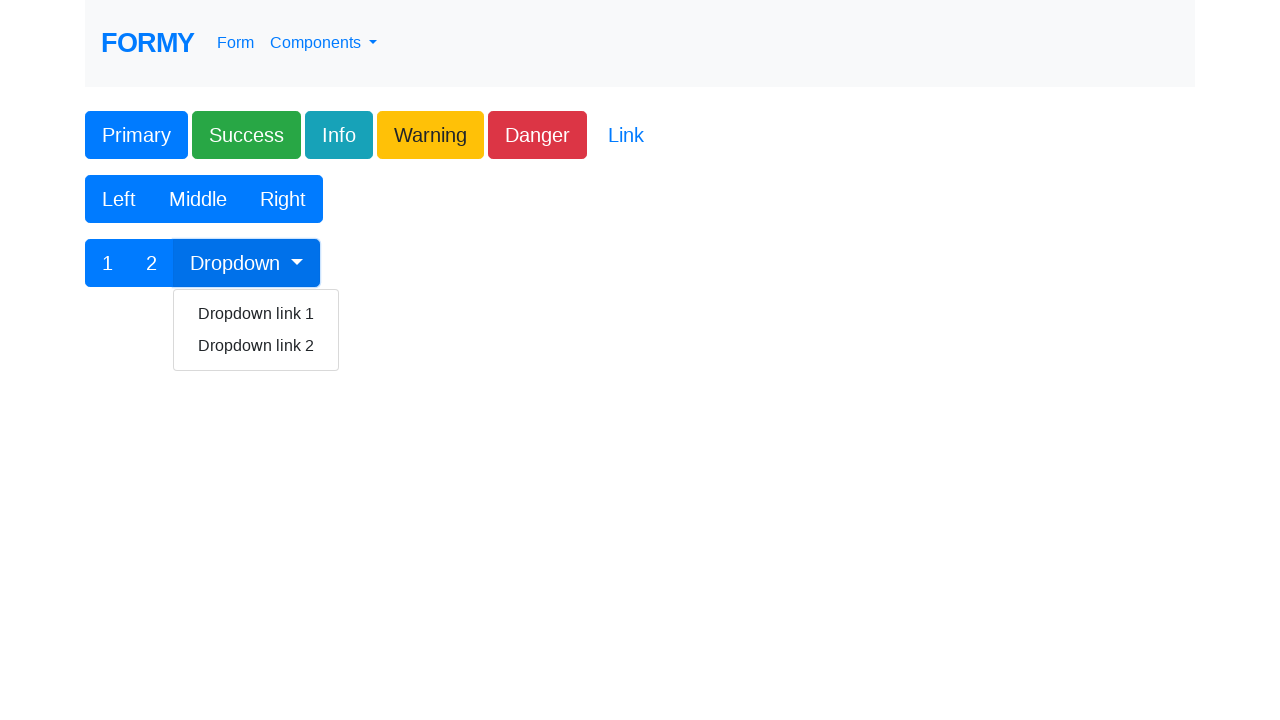

Located dropdown link 2 element
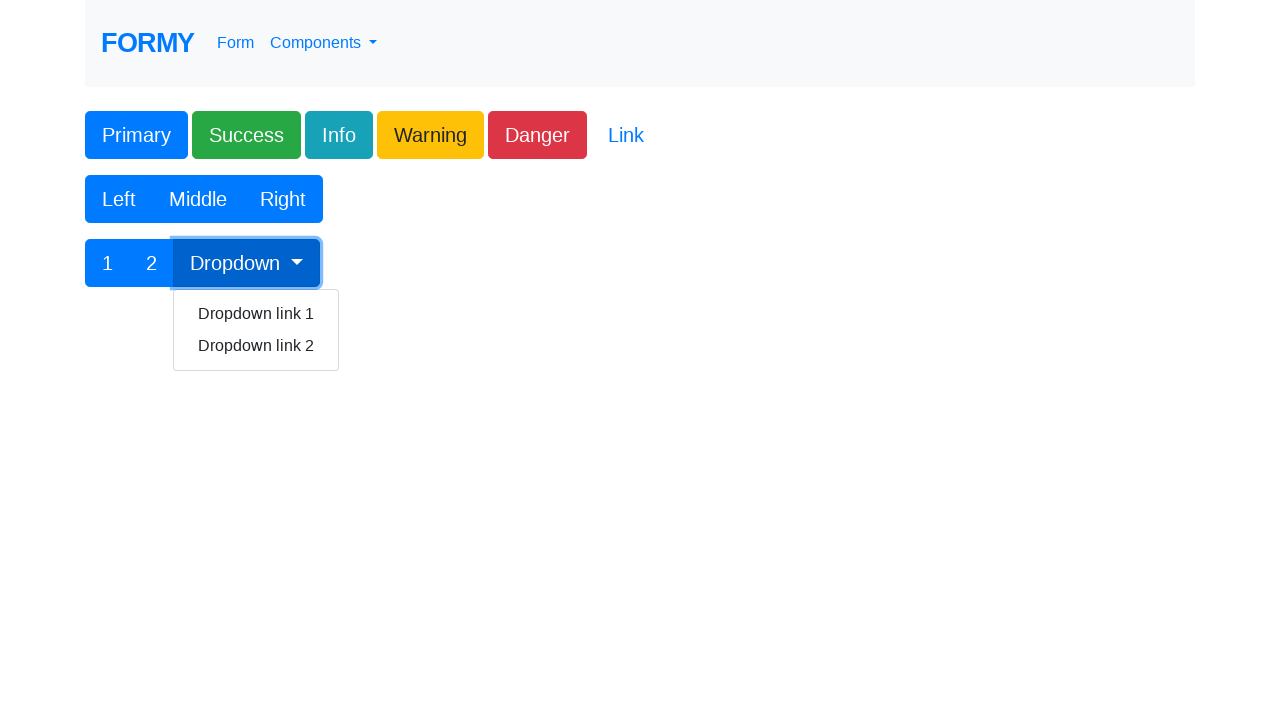

Verified dropdown link 2 text is present and correct
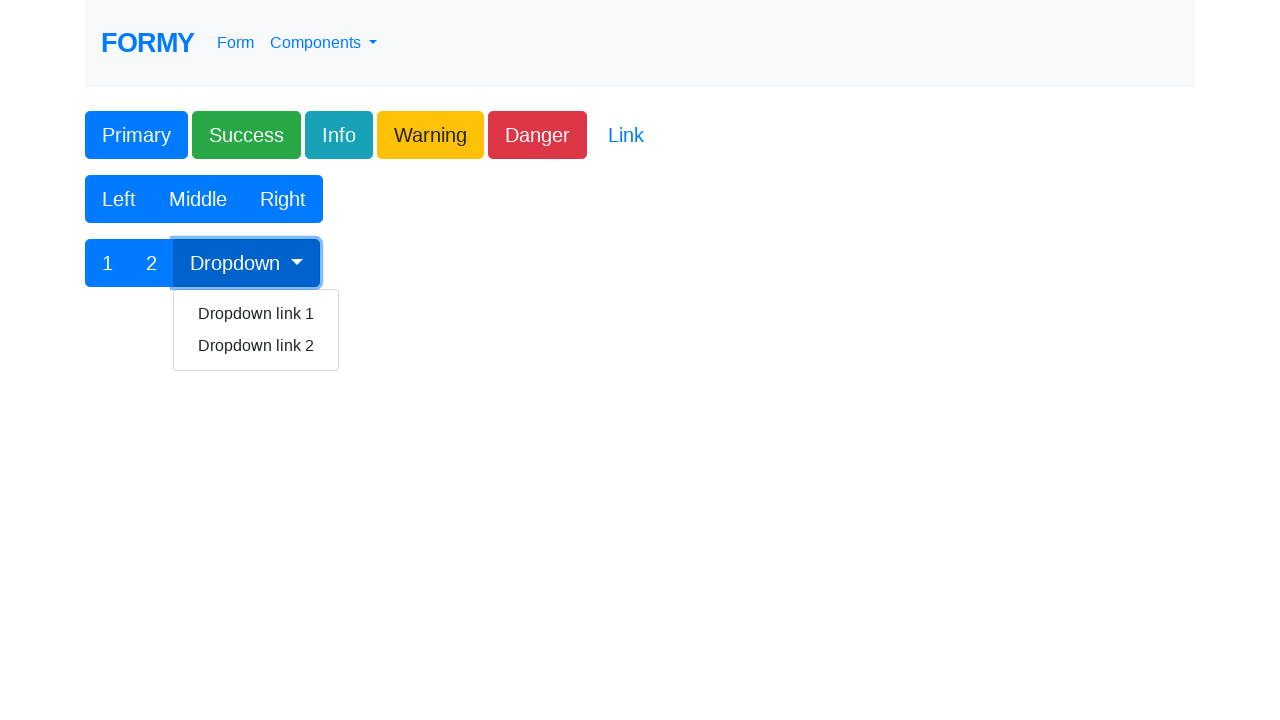

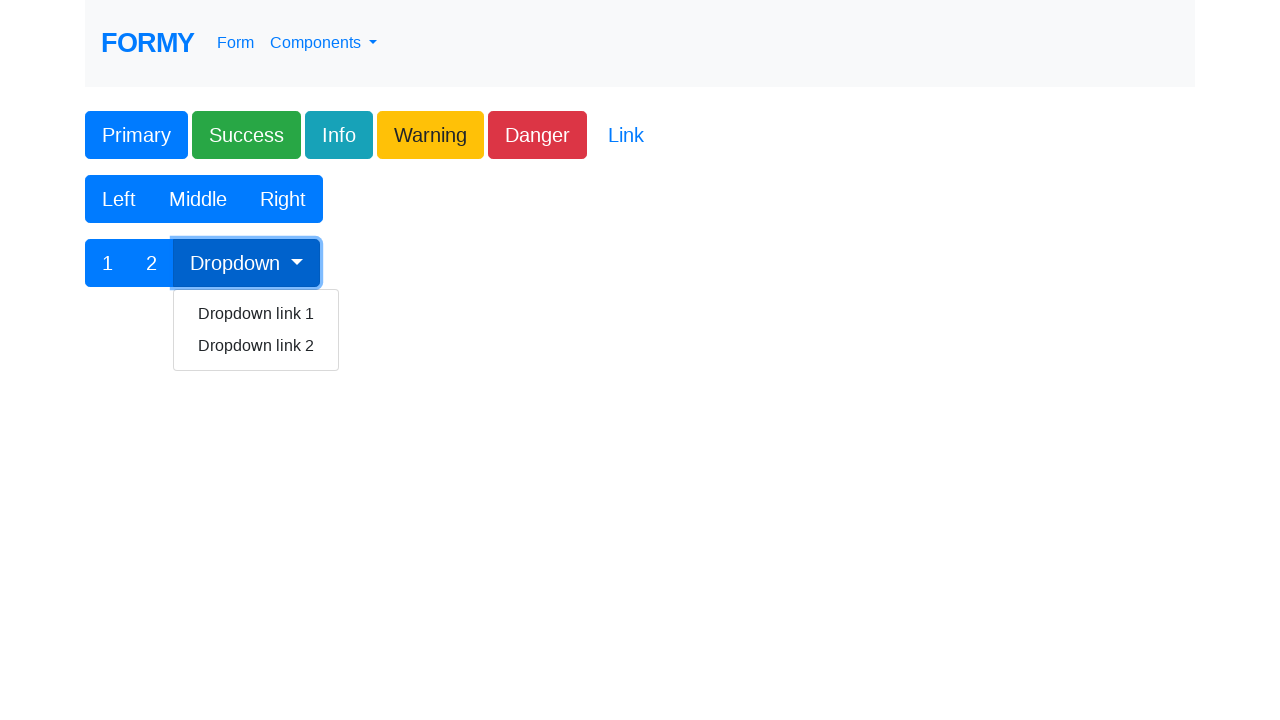